Tests that Clear completed button is hidden when no completed items exist

Starting URL: https://demo.playwright.dev/todomvc

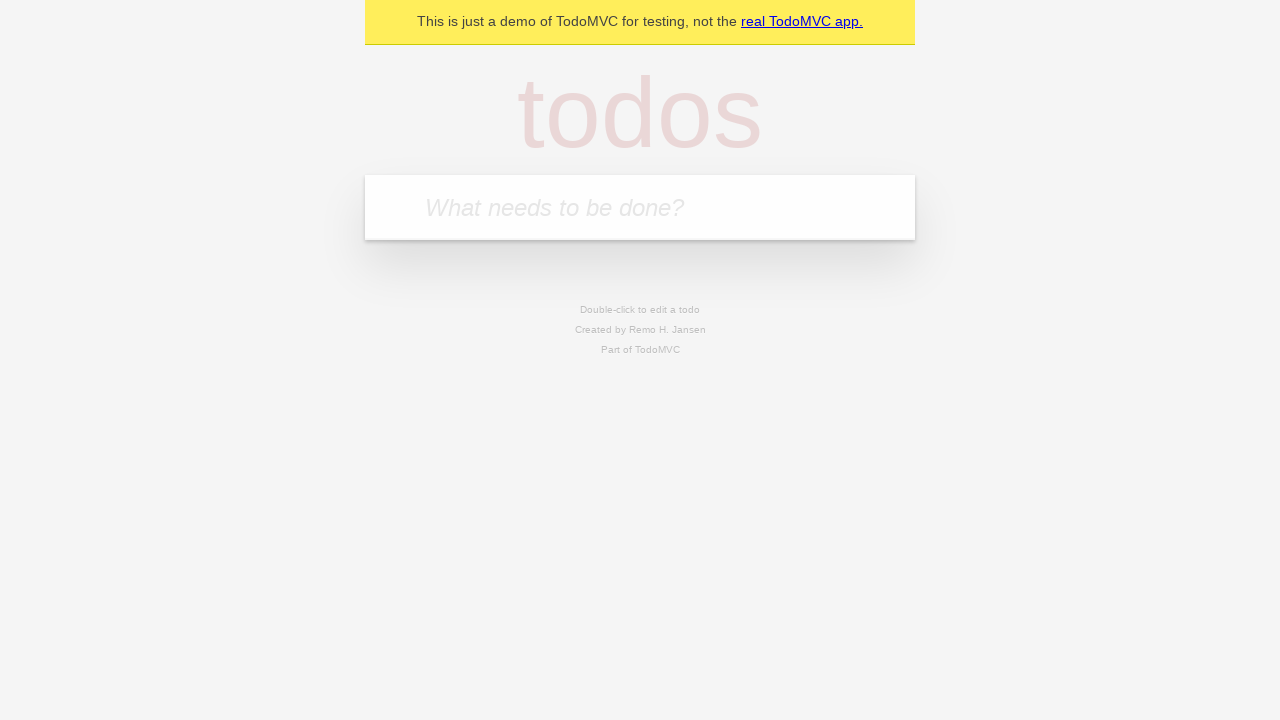

Filled todo input with 'buy some cheese' on internal:attr=[placeholder="What needs to be done?"i]
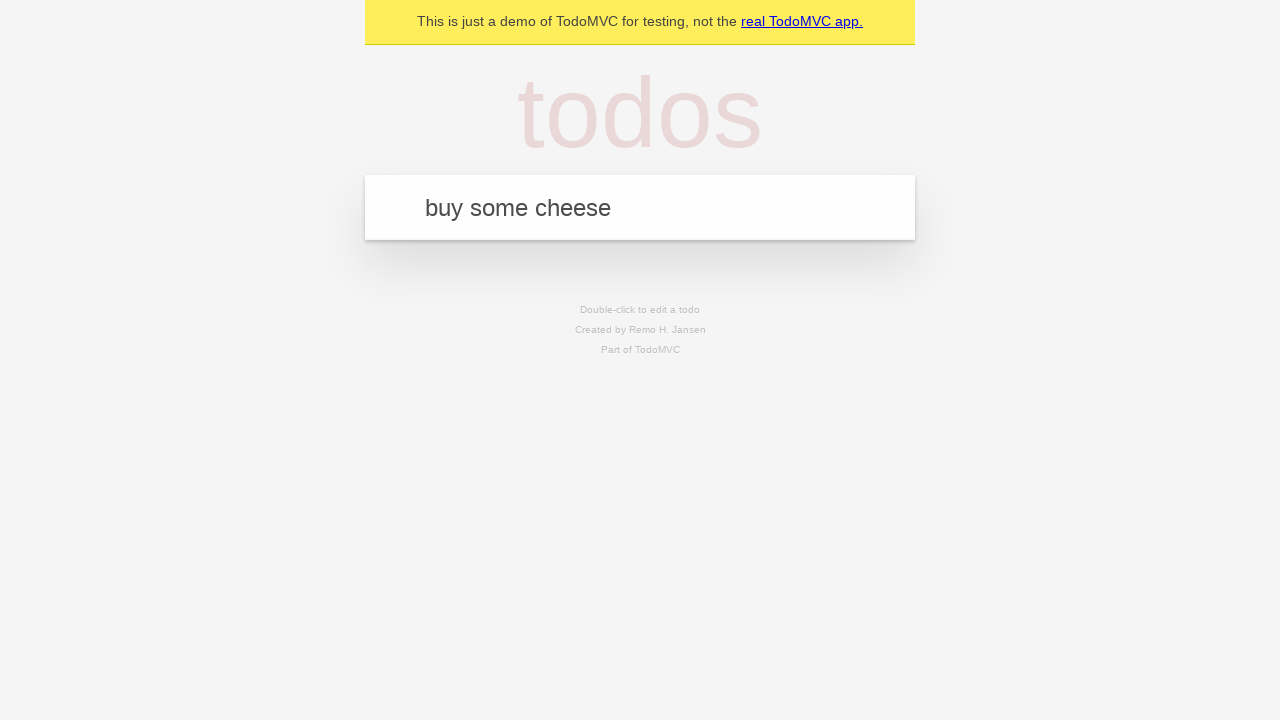

Pressed Enter to add first todo on internal:attr=[placeholder="What needs to be done?"i]
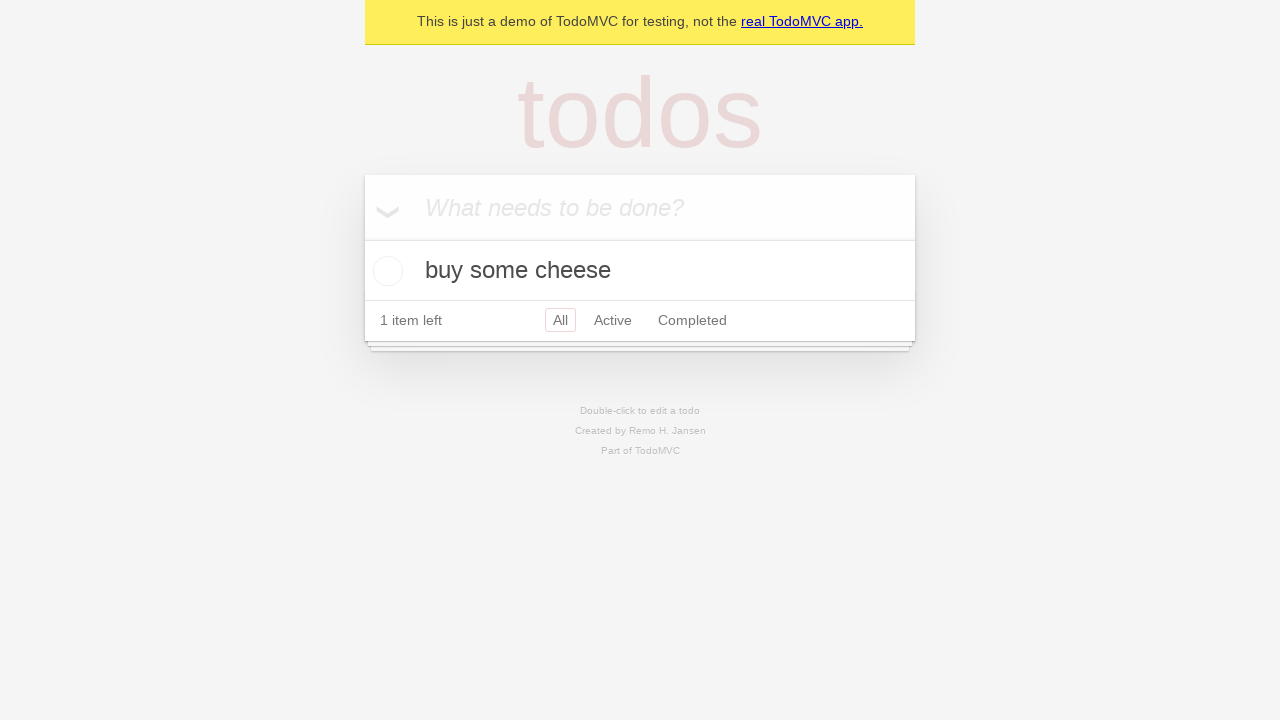

Filled todo input with 'feed the cat' on internal:attr=[placeholder="What needs to be done?"i]
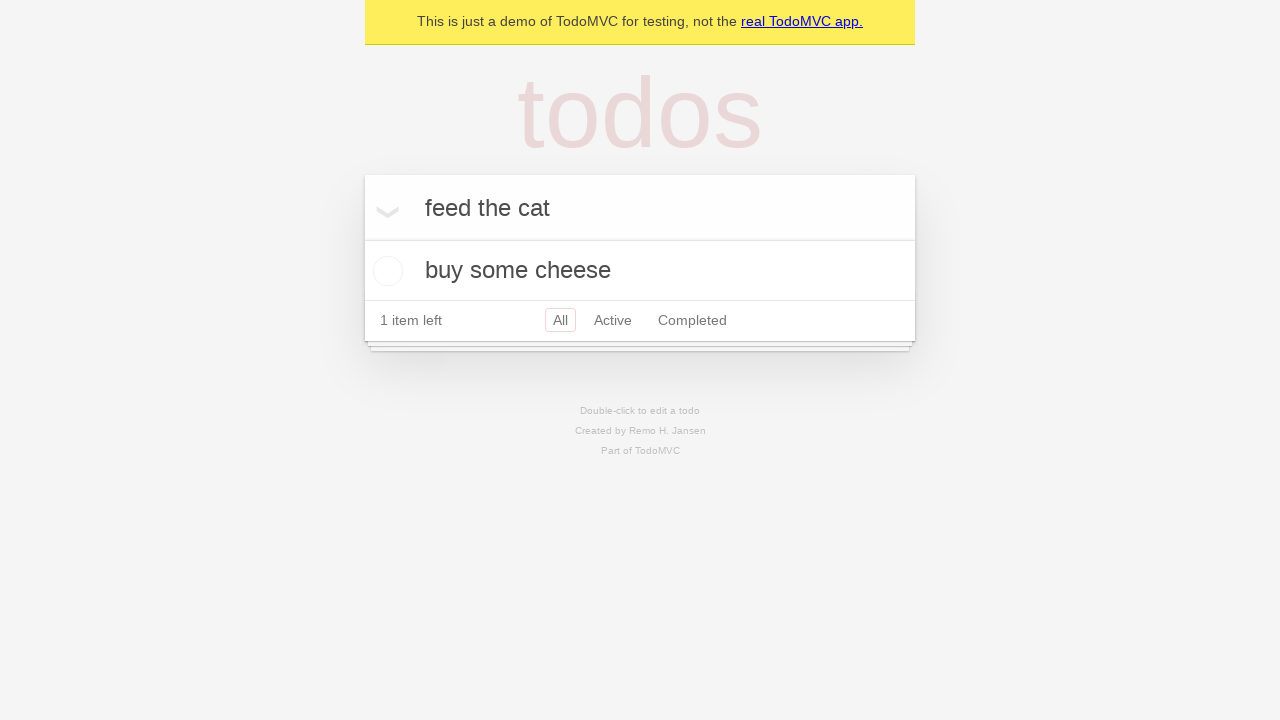

Pressed Enter to add second todo on internal:attr=[placeholder="What needs to be done?"i]
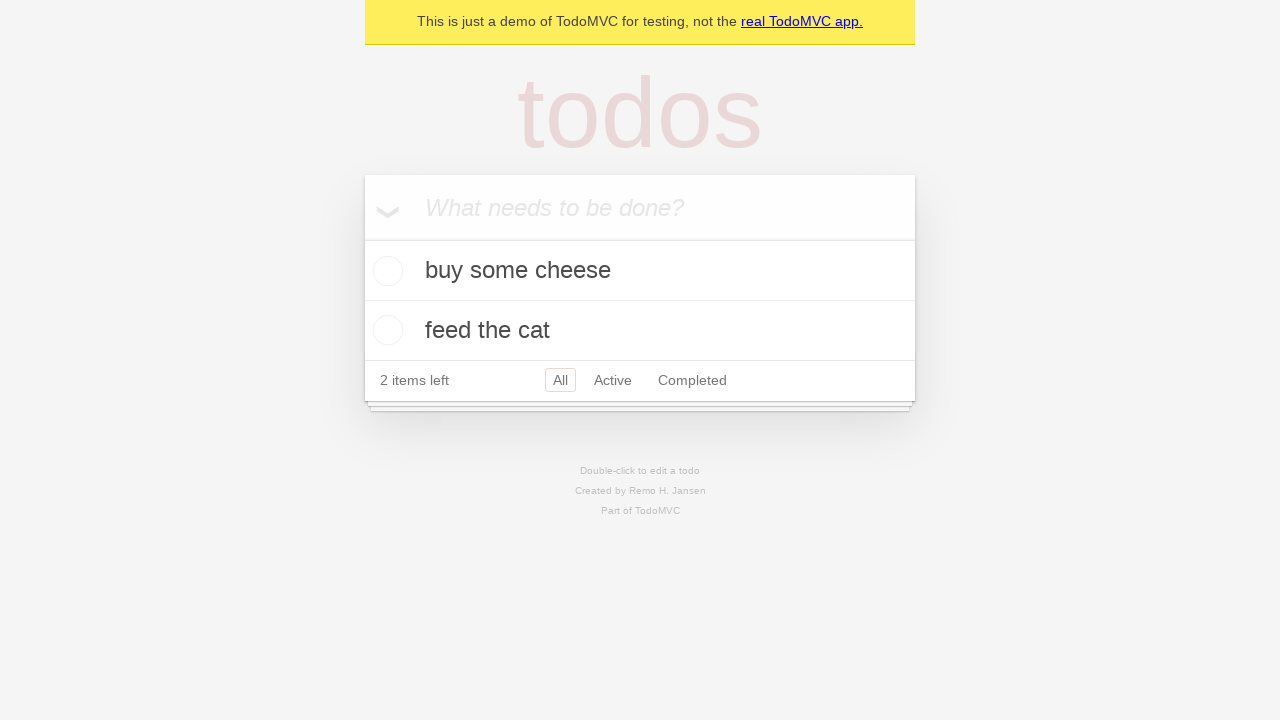

Filled todo input with 'book a doctors appointment' on internal:attr=[placeholder="What needs to be done?"i]
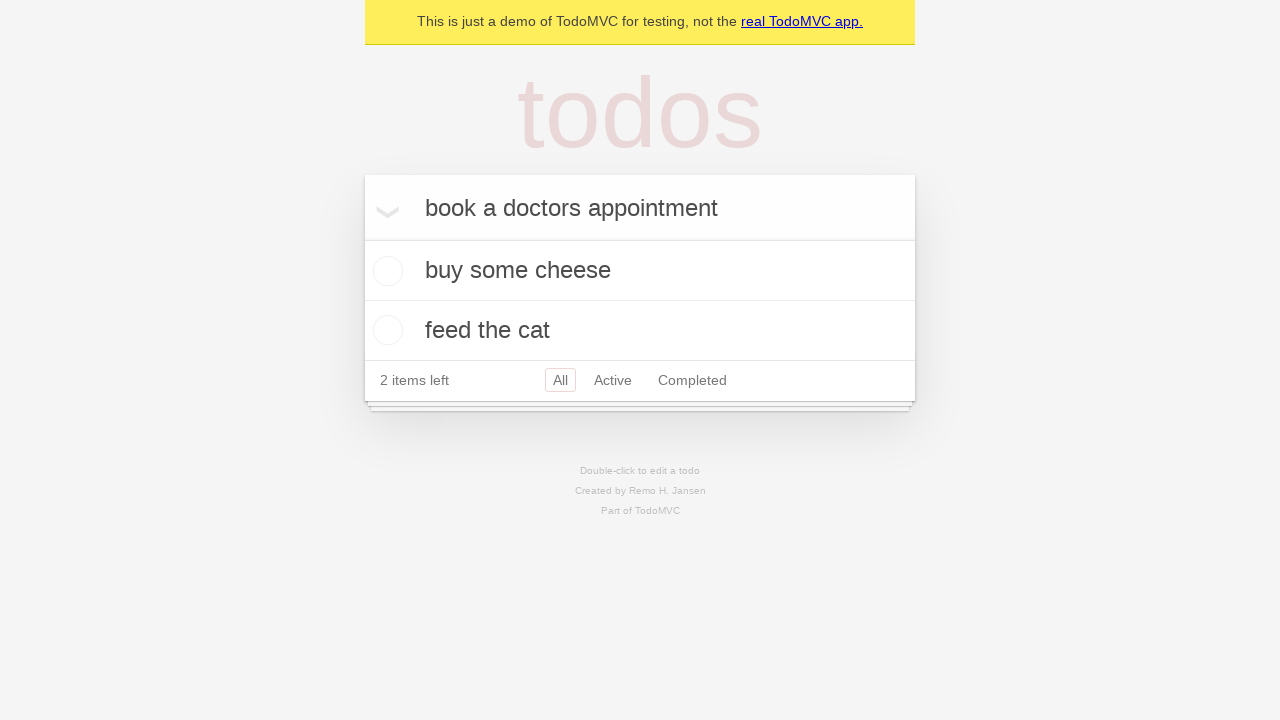

Pressed Enter to add third todo on internal:attr=[placeholder="What needs to be done?"i]
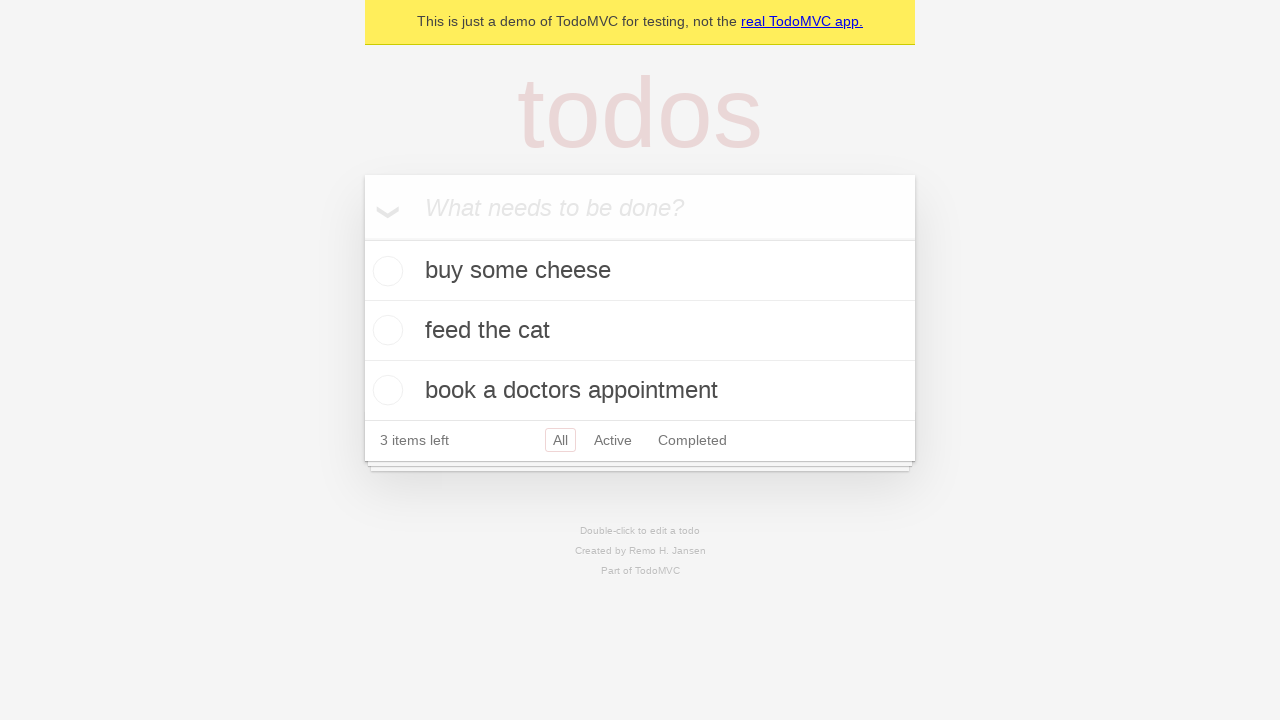

Waited for all three todos to load
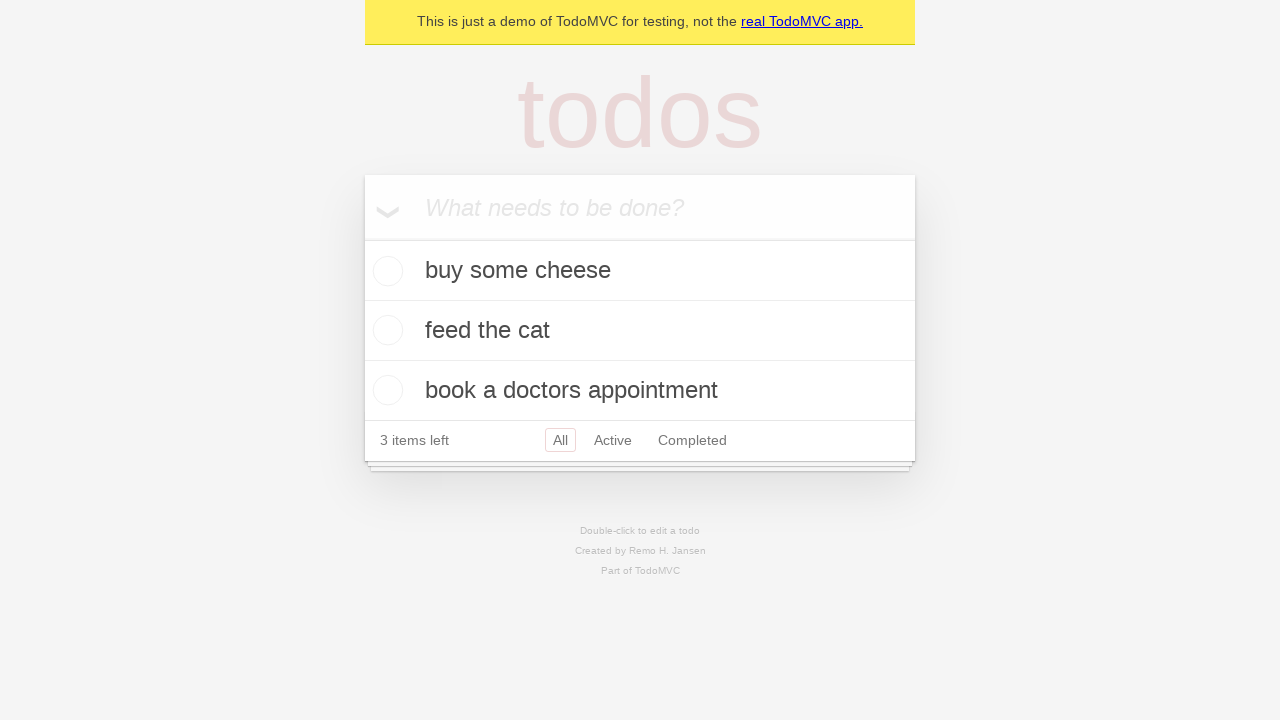

Checked the first todo item as completed at (385, 271) on .todo-list li .toggle >> nth=0
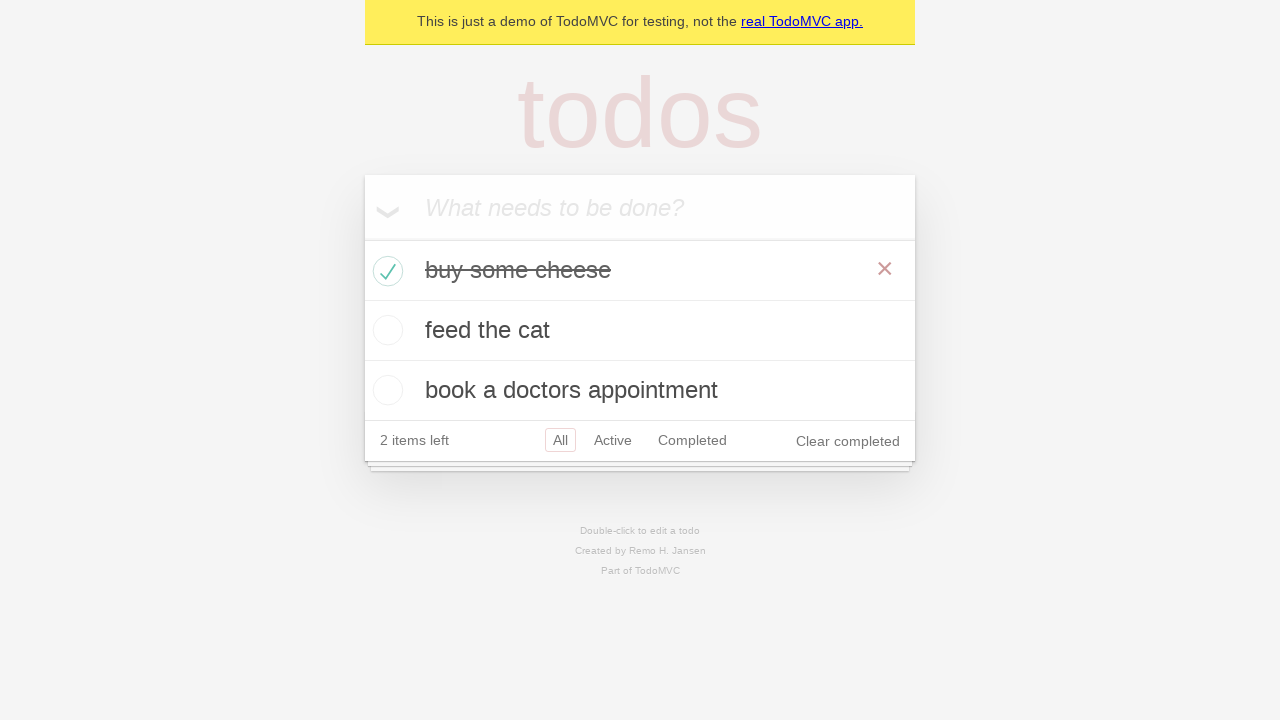

Clicked 'Clear completed' button to remove completed item at (848, 441) on internal:role=button[name="Clear completed"i]
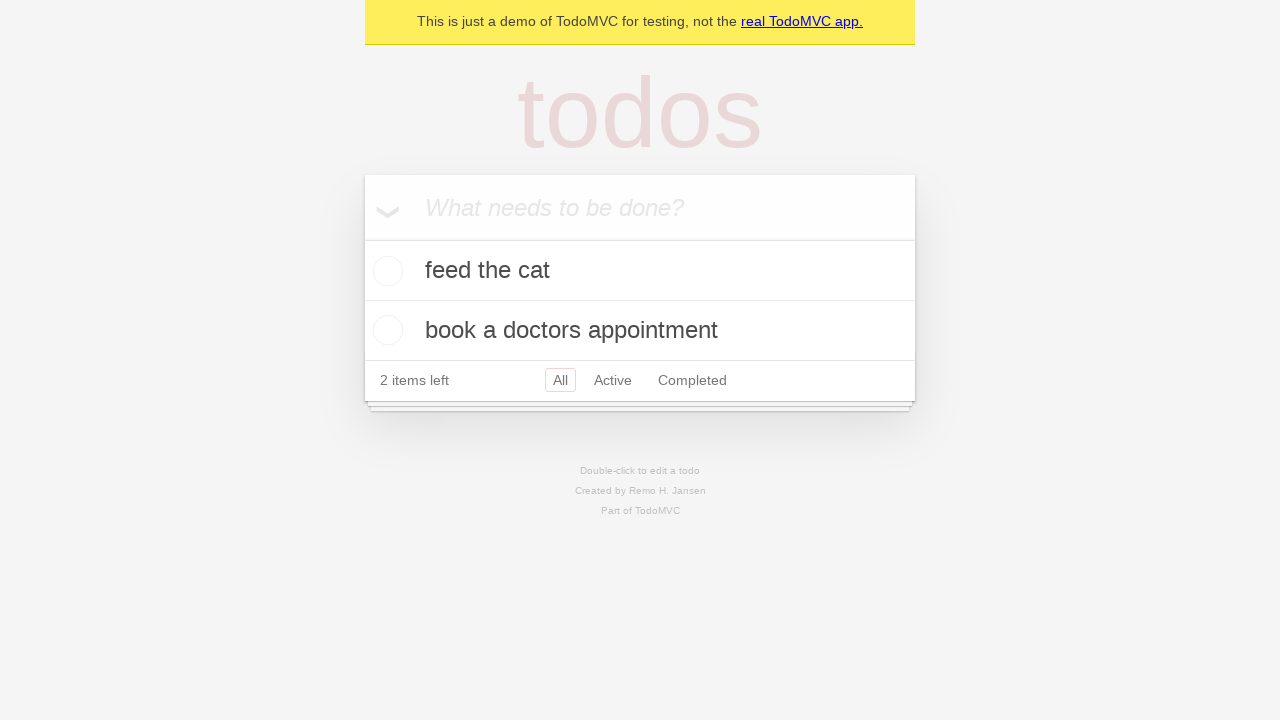

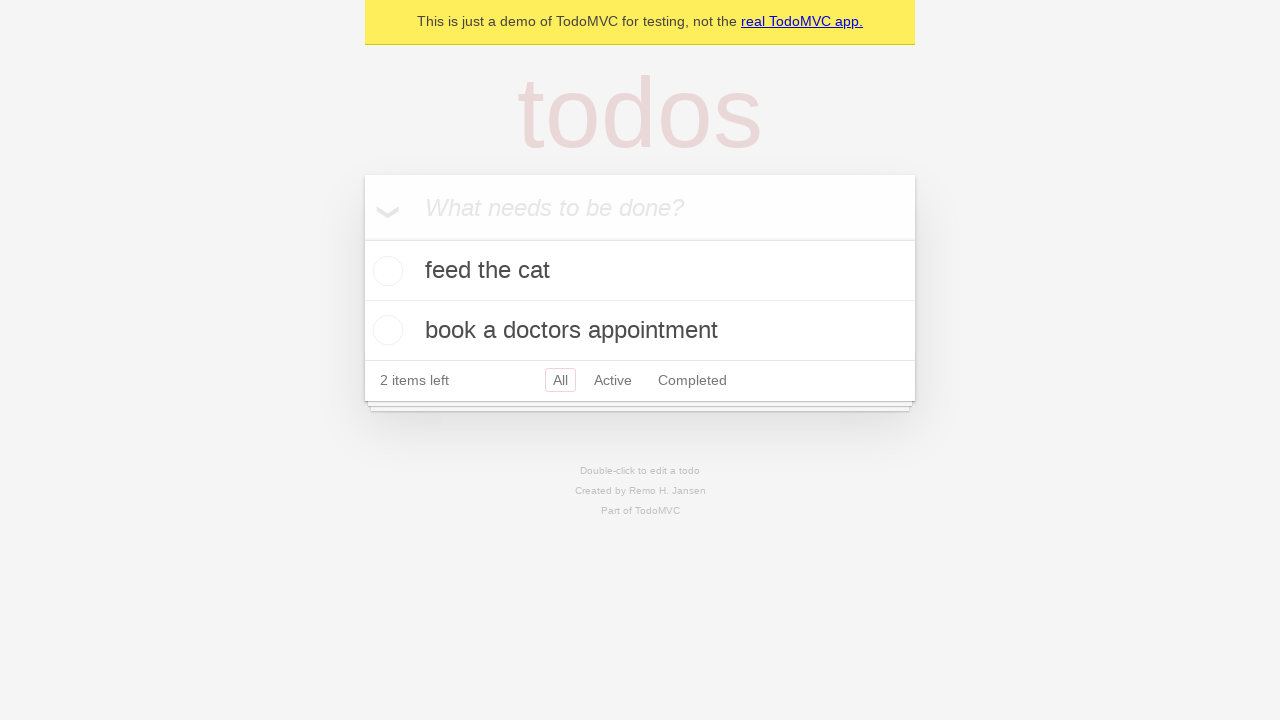